Tests alert handling on leafground.com by interacting with a prompt alert (entering text and accepting) and a sweet alert (clicking delete and confirming with Yes)

Starting URL: https://leafground.com/alert.xhtml

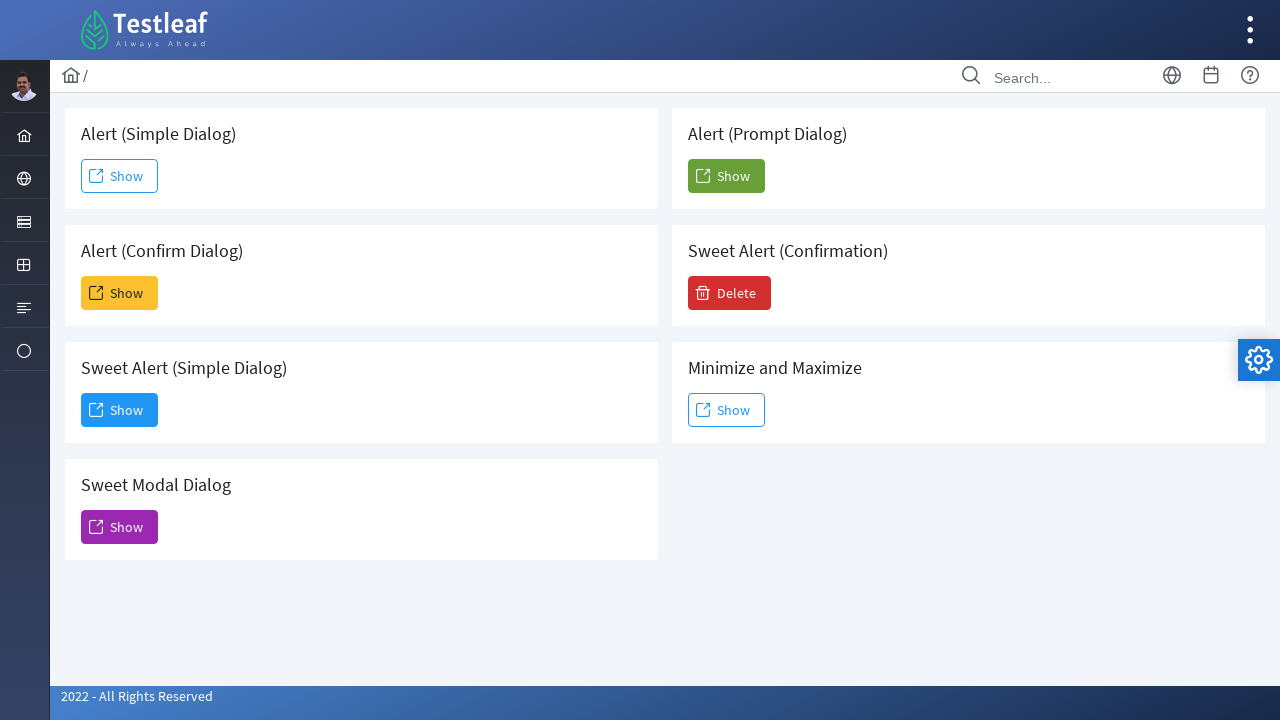

Clicked button to trigger prompt alert at (726, 176) on button.ui-button-success
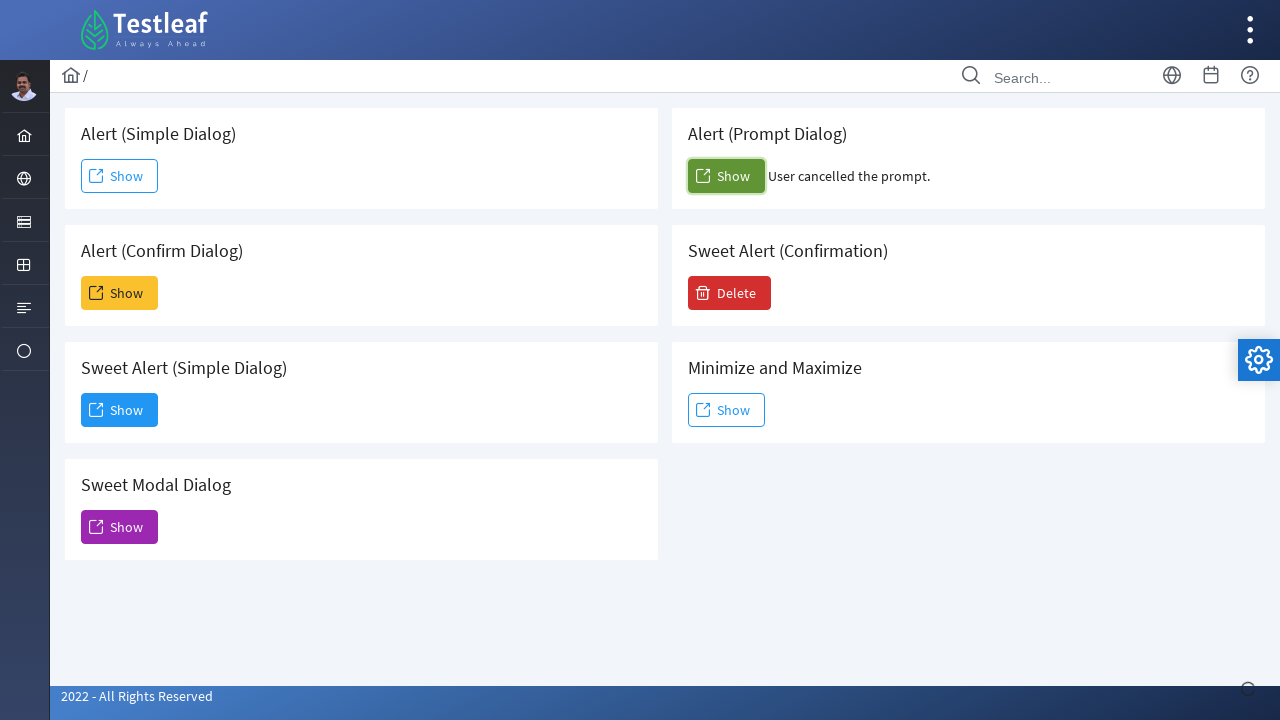

Set up dialog handler to accept prompt alert with text 'TestLeaf'
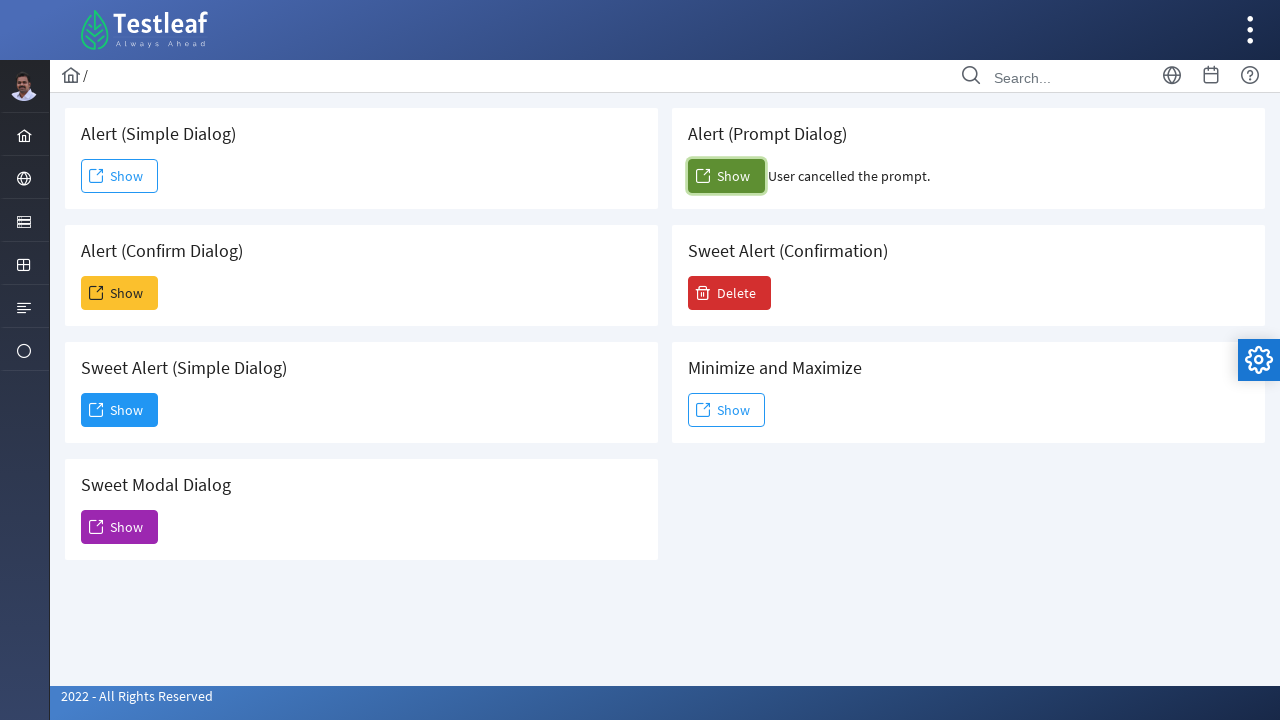

Alert result element appeared on page
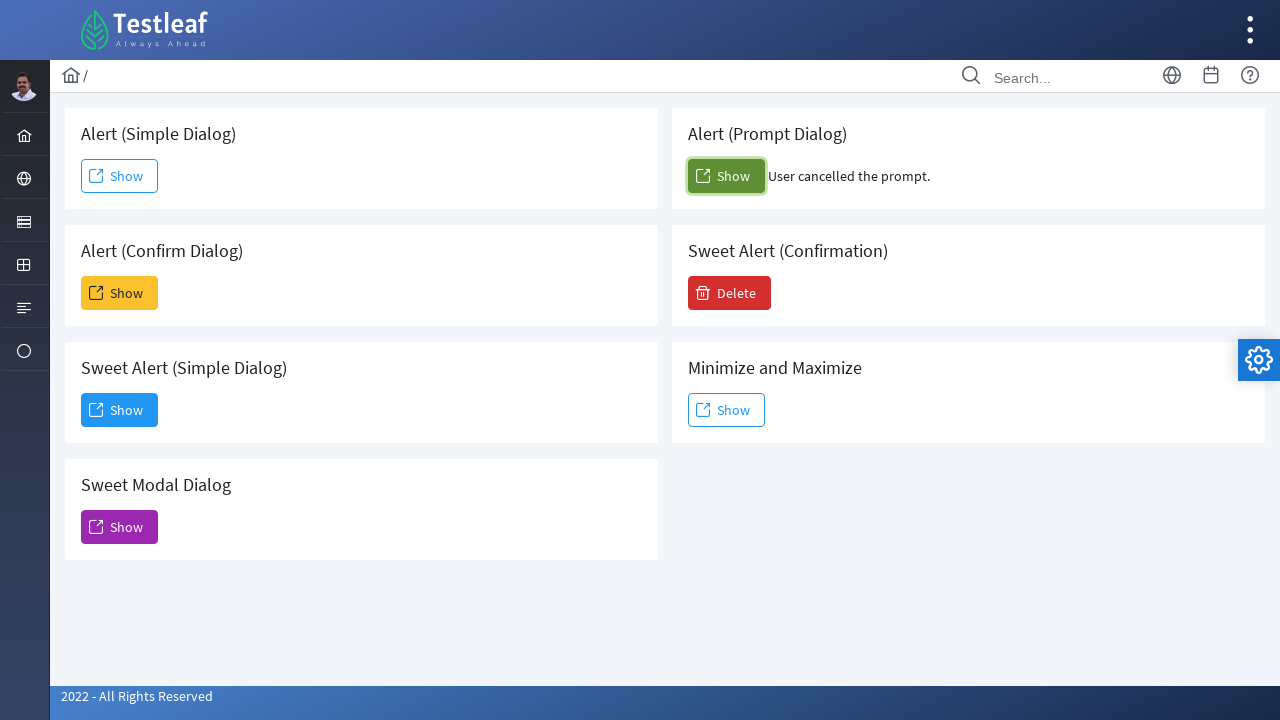

Clicked delete button (trash icon) to trigger sweet alert at (703, 293) on span.pi-trash
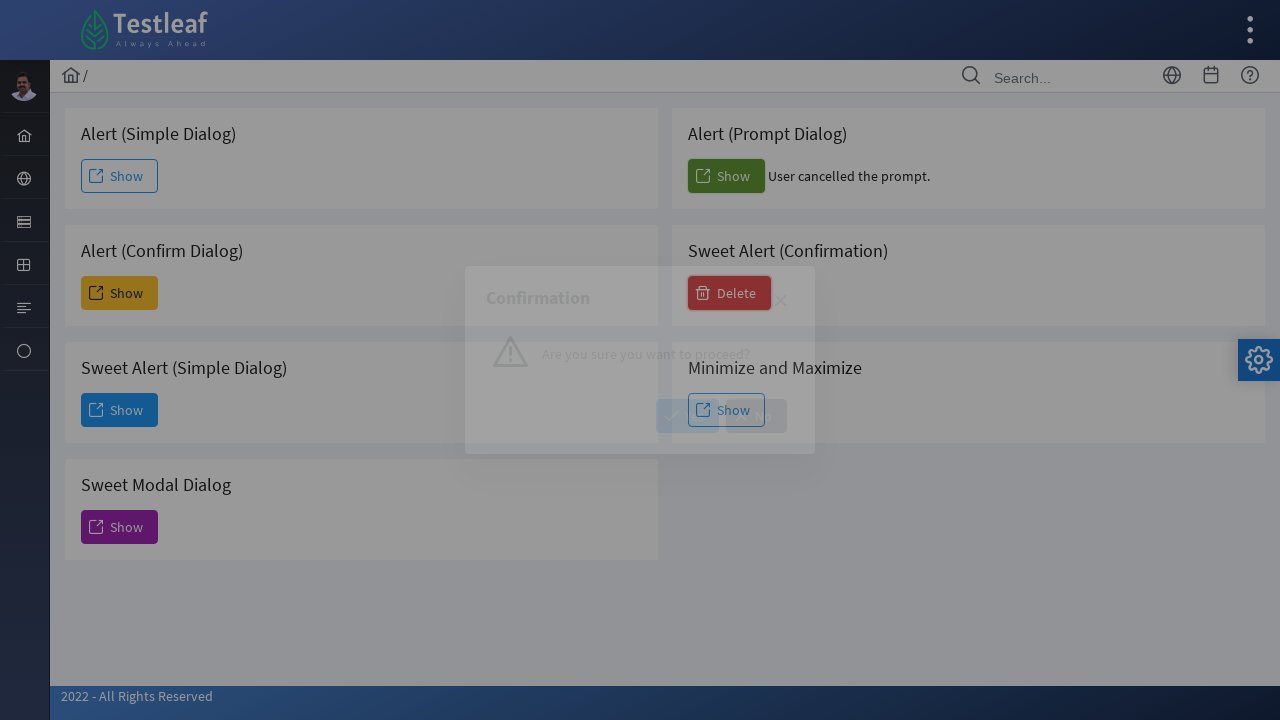

Clicked 'Yes' button to confirm sweet alert at (688, 416) on span:text('Yes')
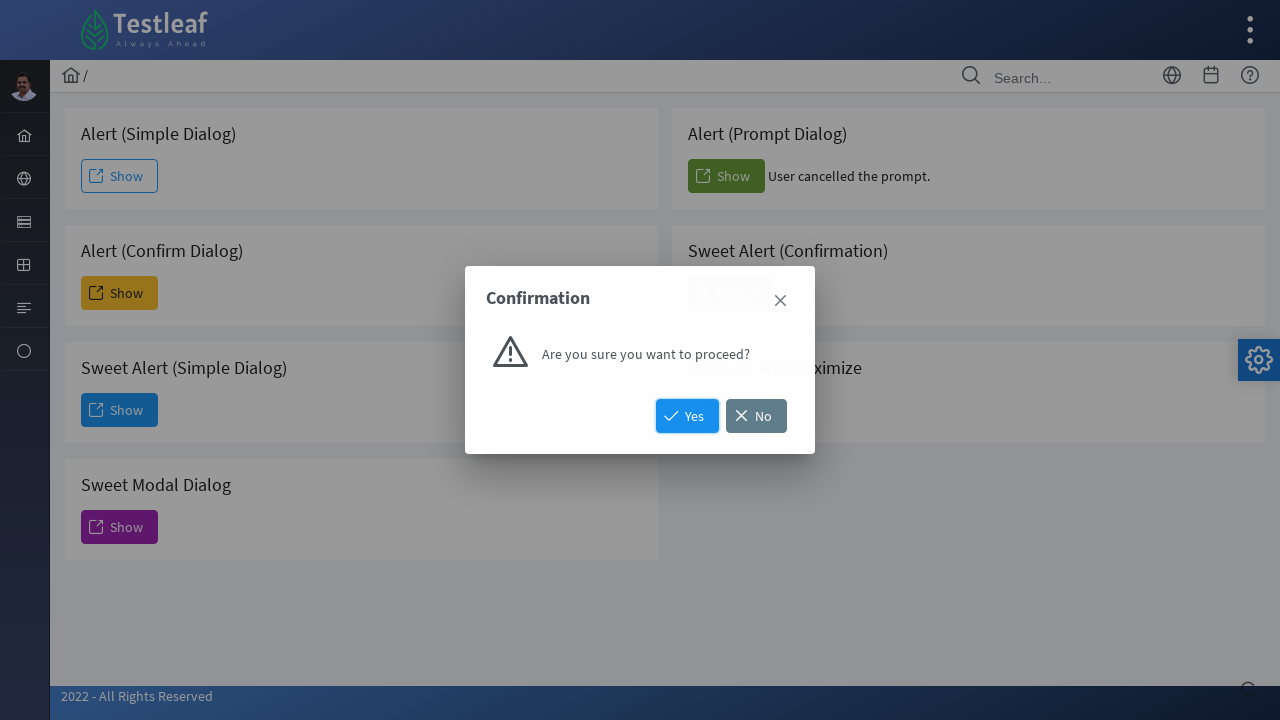

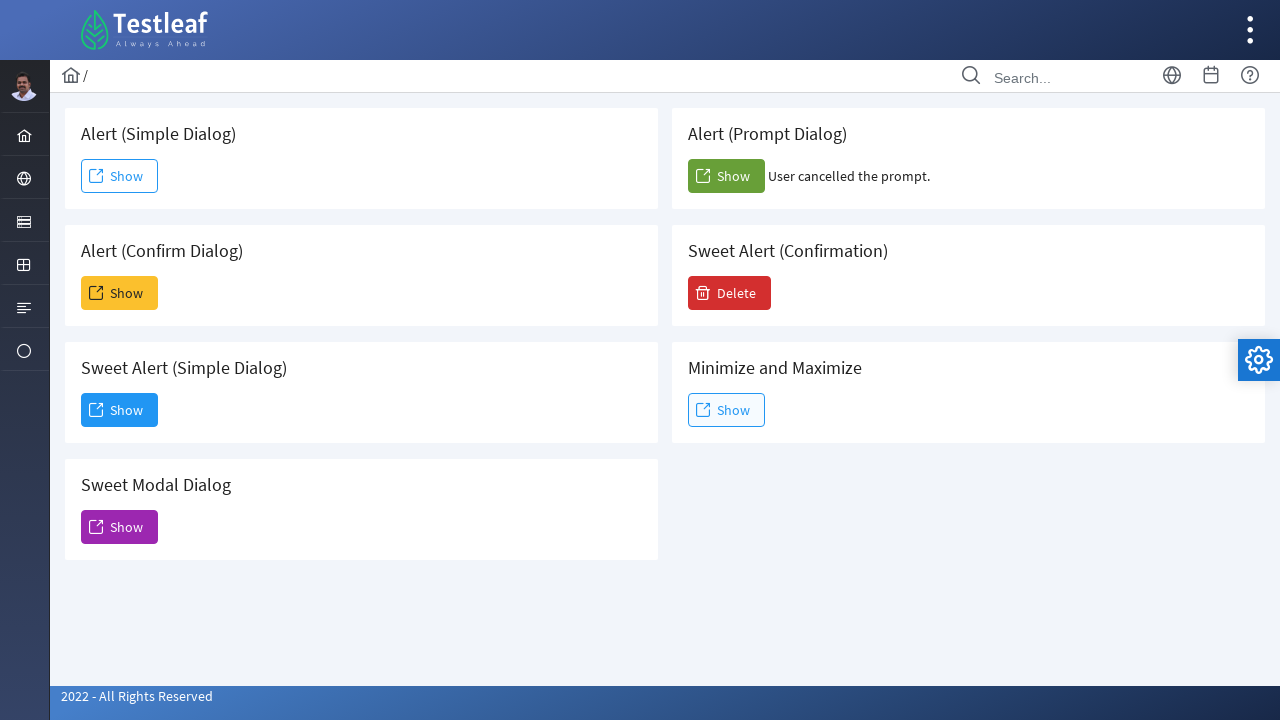